Navigates to a wine estates category page and waits for item elements to load

Starting URL: https://enolife.com.ar/es/category/fincas/

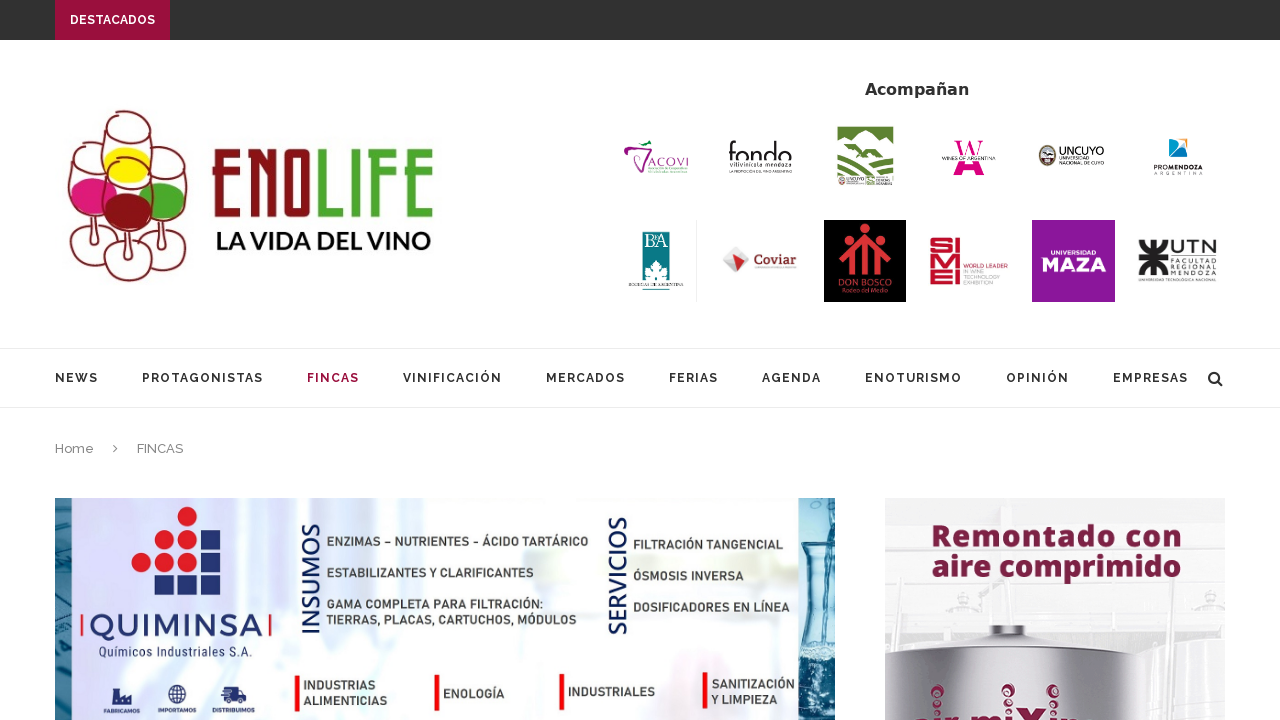

Waited for item elements to load on wine estates category page
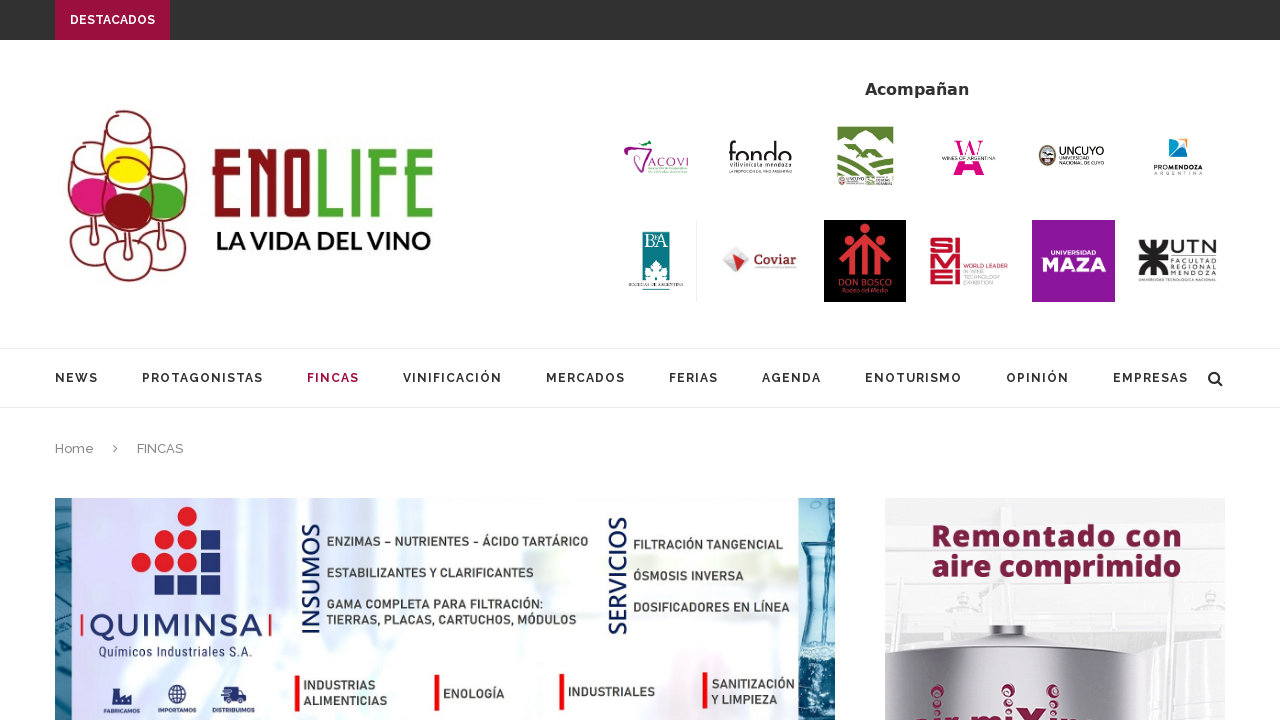

Verified first item element is present and visible
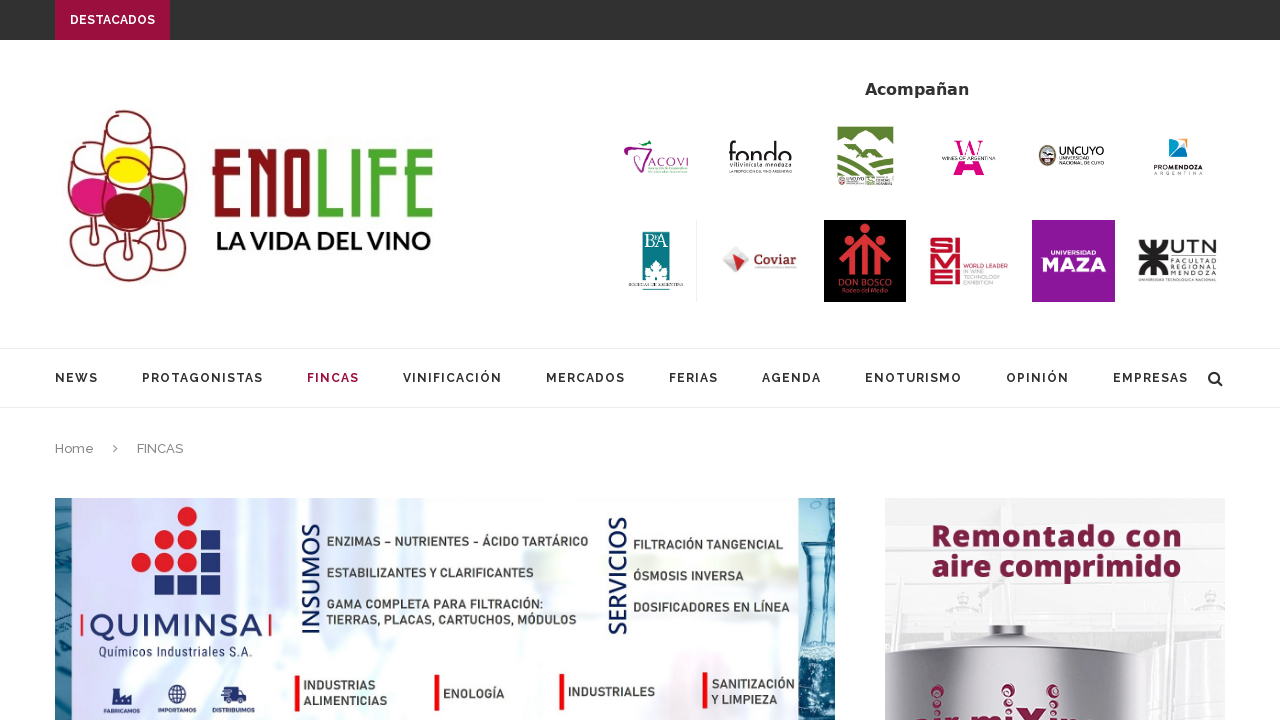

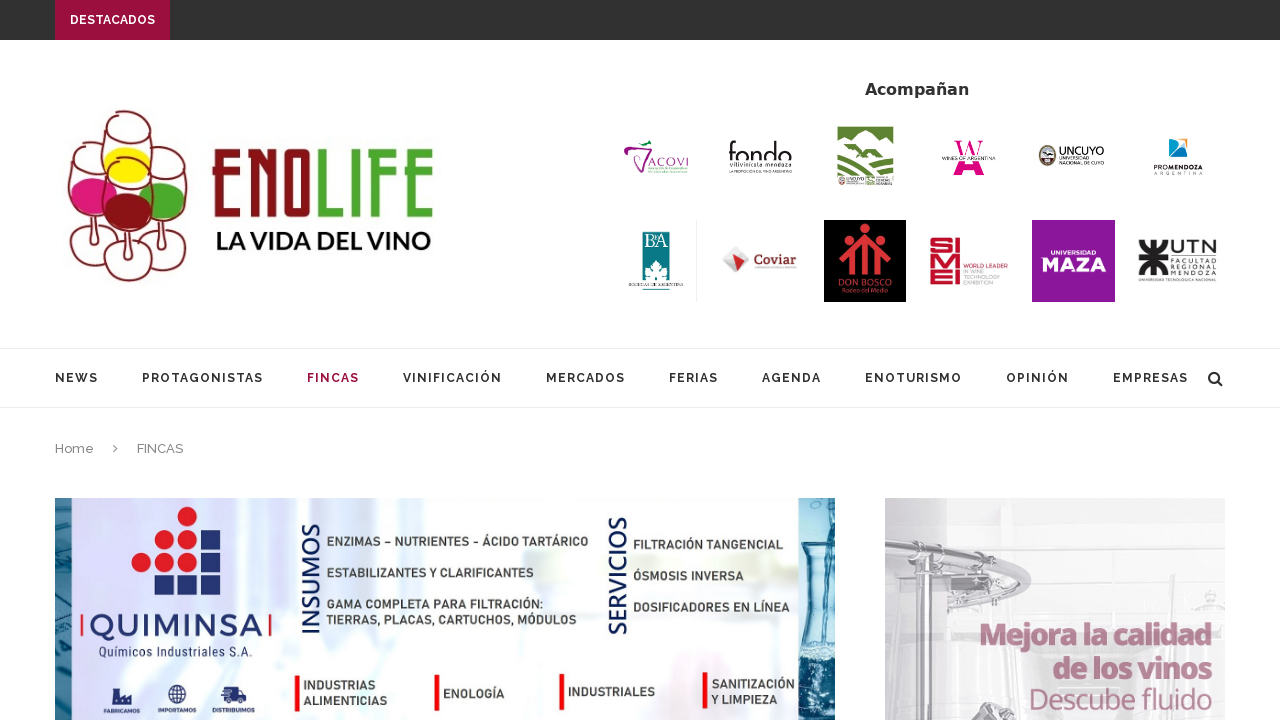